Navigates from the homepage to the Multiple Windows page and verifies the page loads correctly

Starting URL: https://the-internet.herokuapp.com/

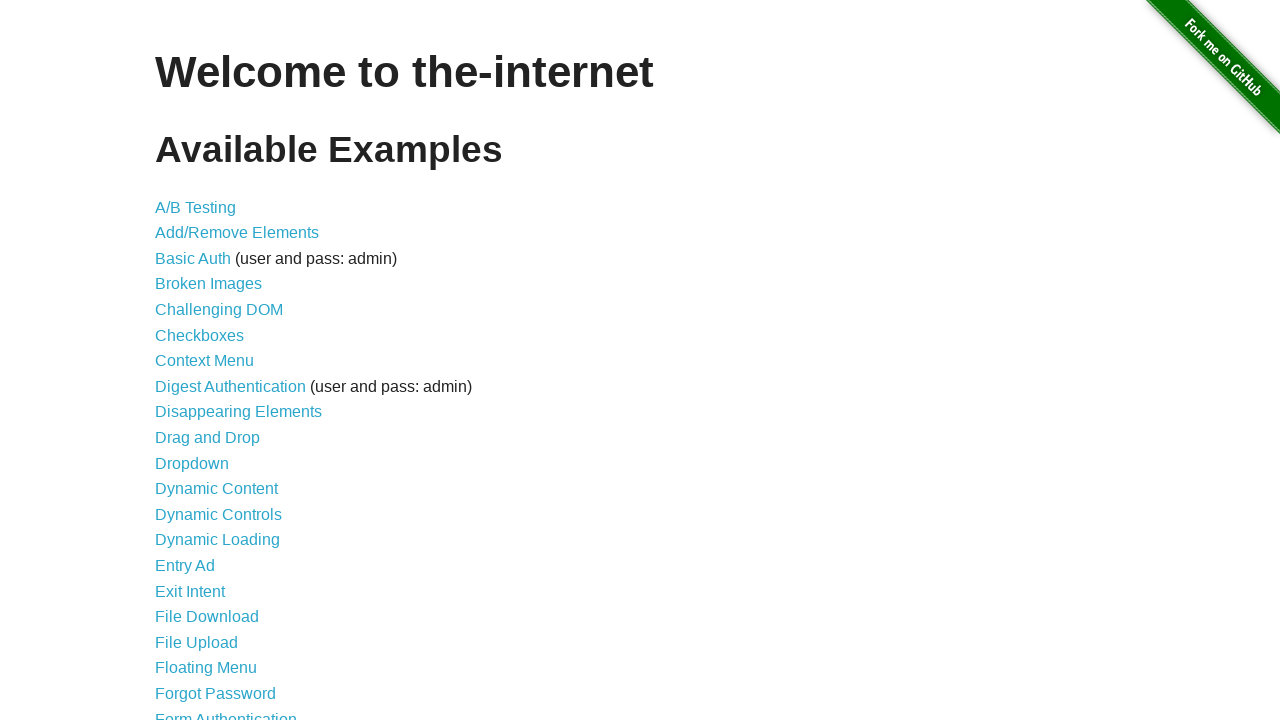

Navigated to the Internet homepage
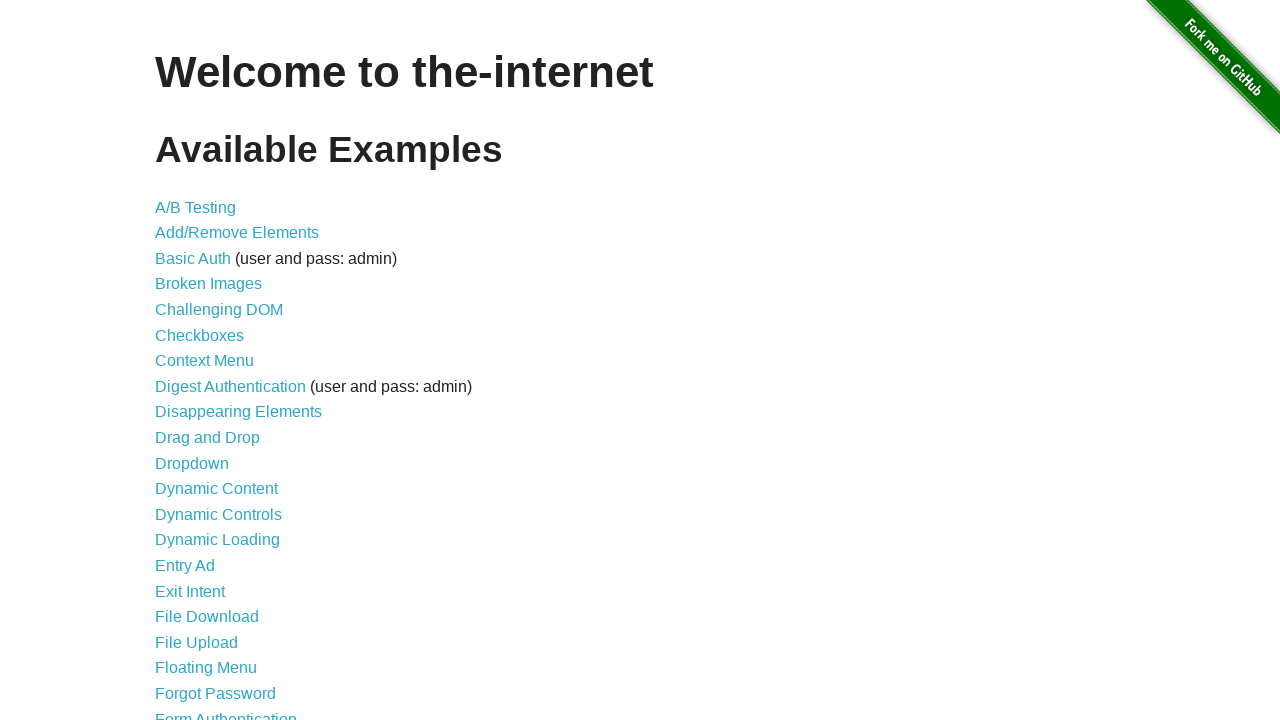

Clicked on the Multiple Windows link at (218, 369) on a[href='/windows']
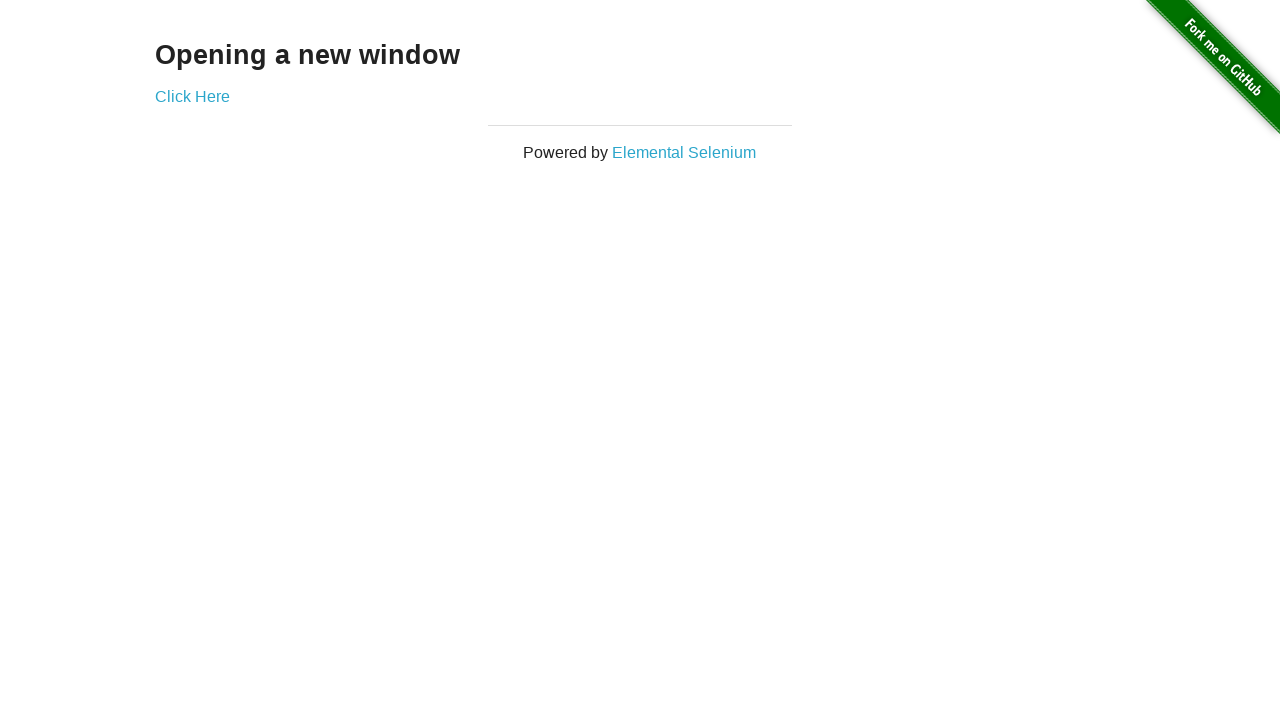

Multiple Windows page loaded successfully - verified heading text 'Opening a new window'
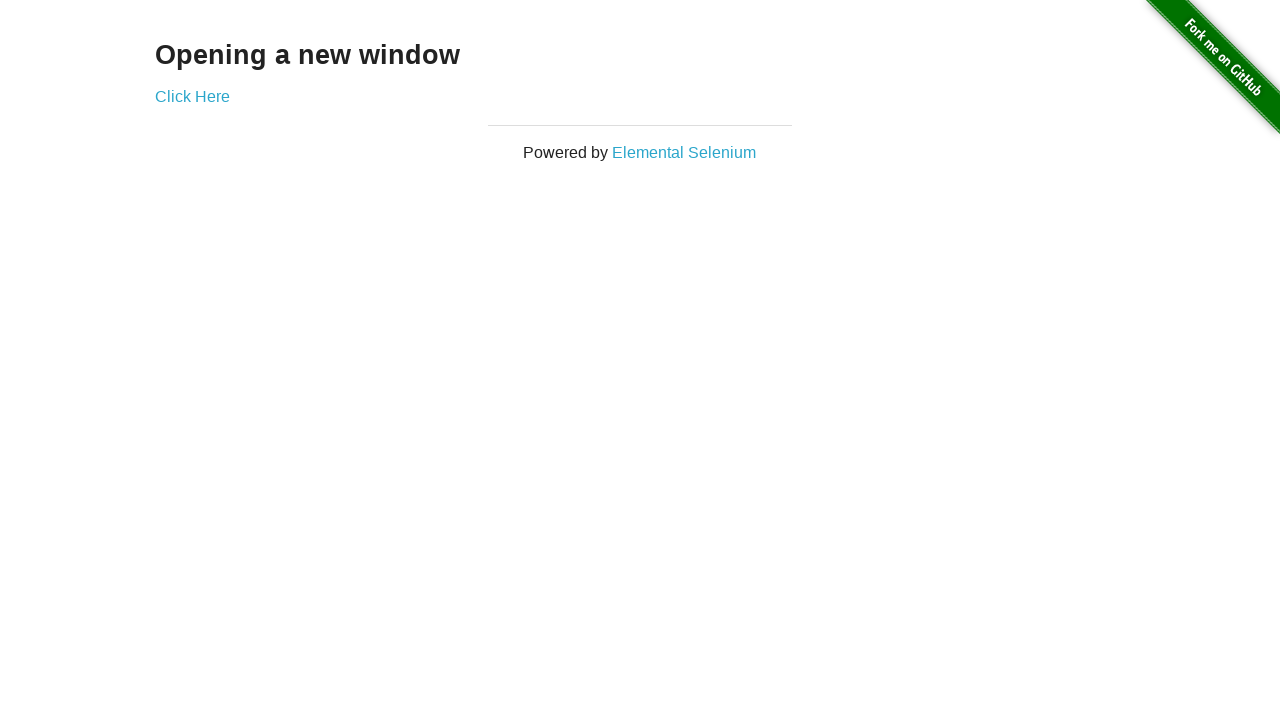

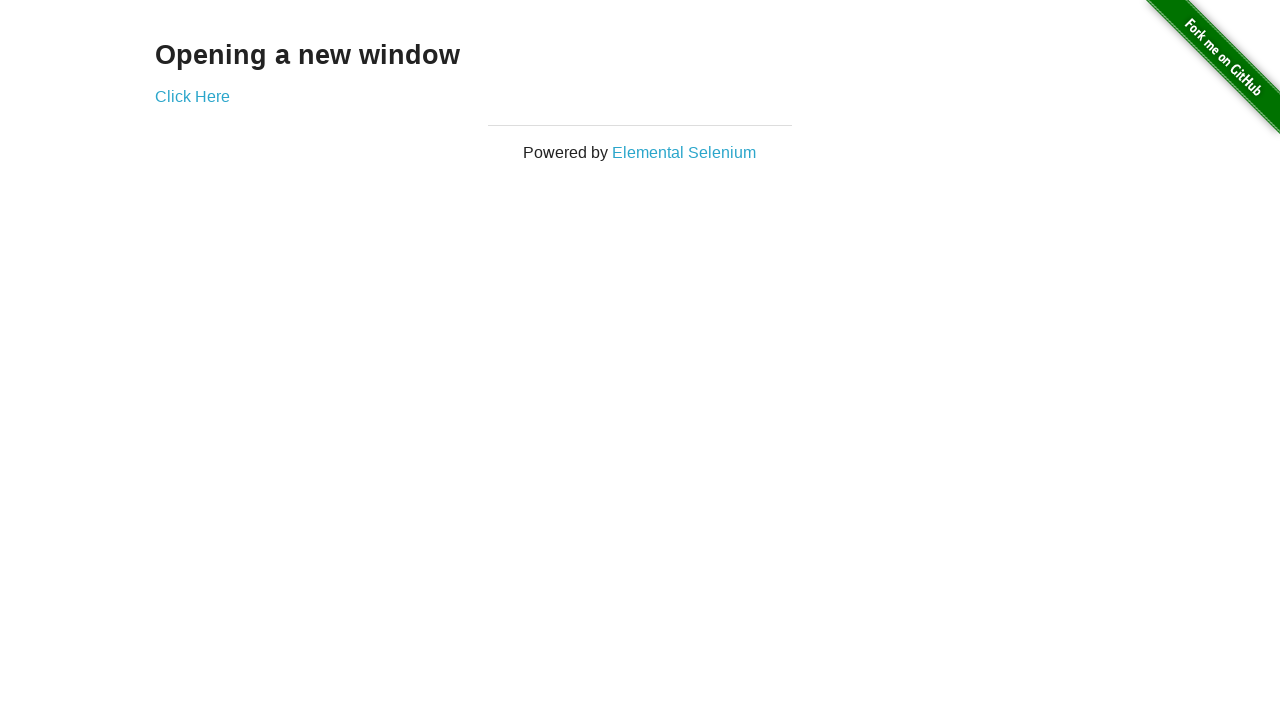